Tests clicking on Privacy Policy link and verifying the privacy page loads

Starting URL: https://www.thehartford.com/

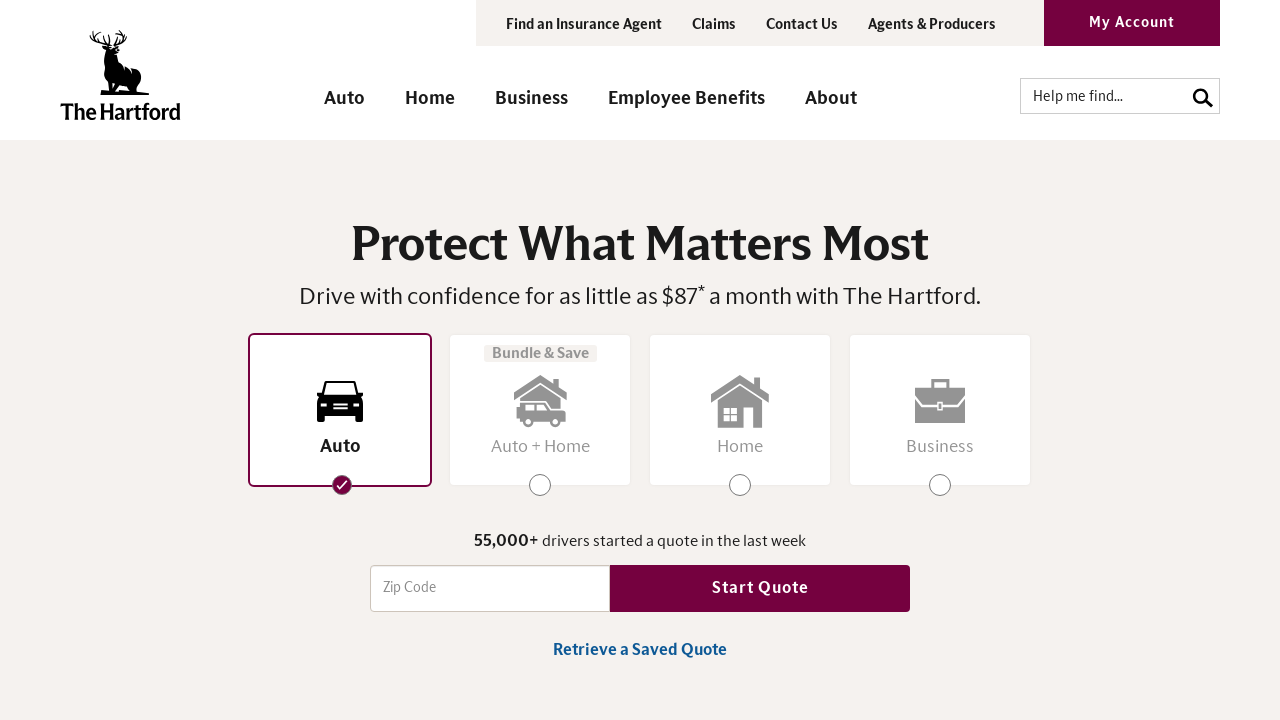

Clicked on Privacy Policy link at (892, 617) on text="Privacy Policy"
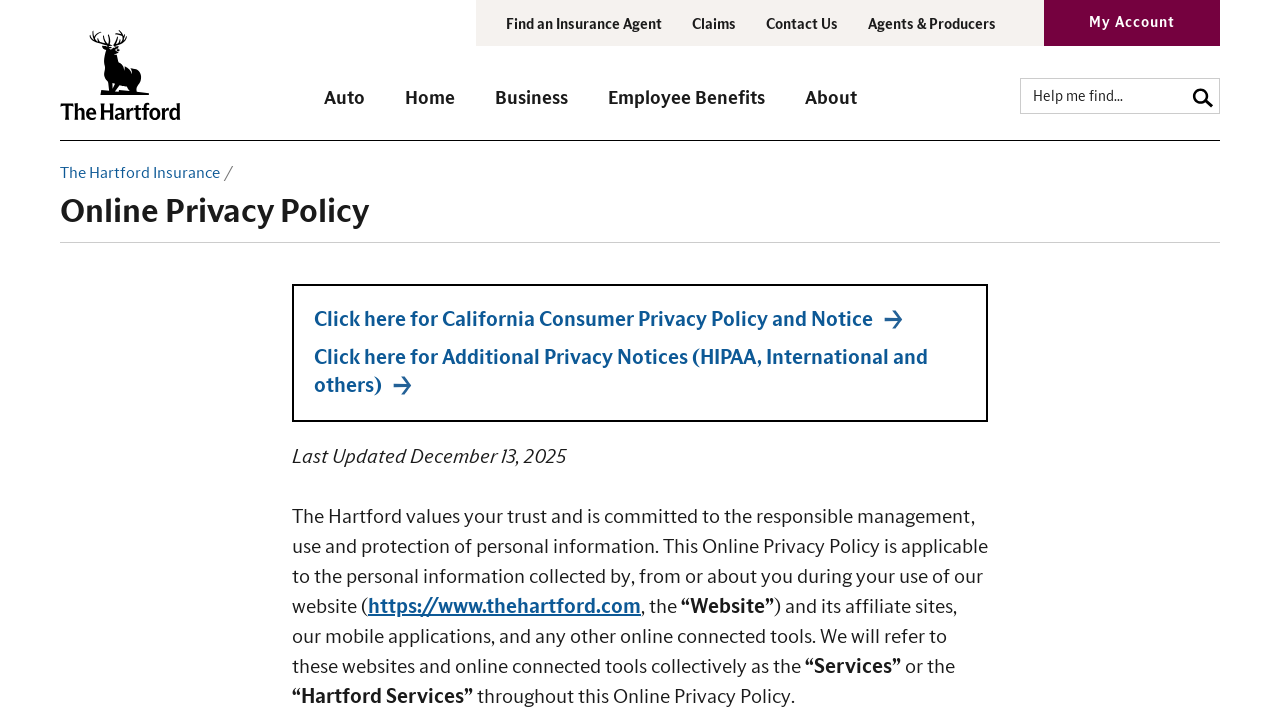

Privacy Policy page loaded successfully
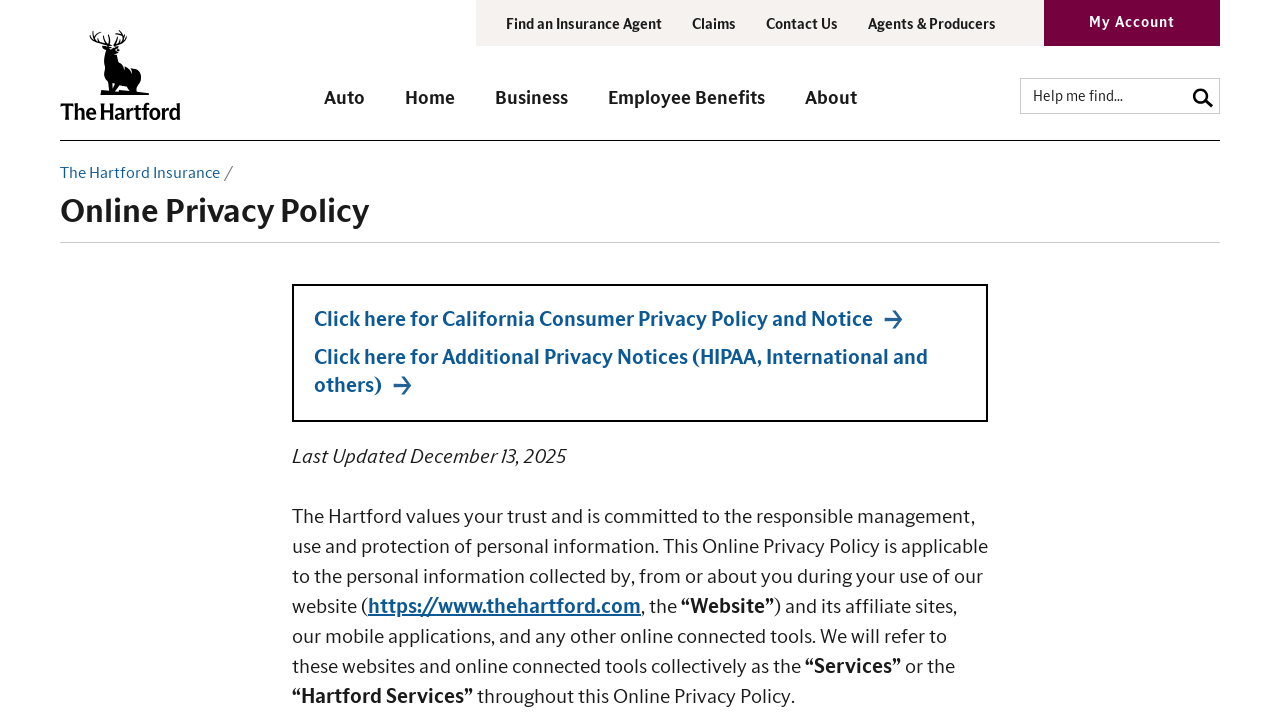

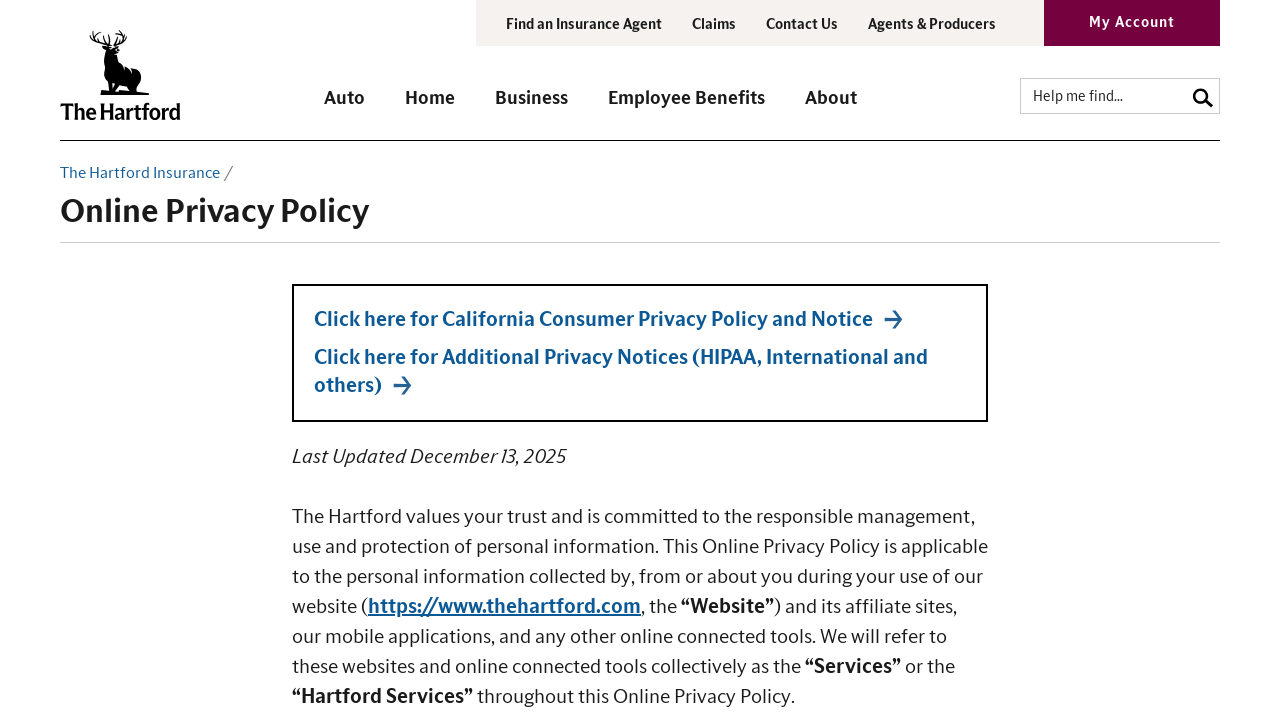